Tests date picker functionality by selecting a specific date (June 25, 2027) through calendar navigation and verifies the selected values

Starting URL: https://rahulshettyacademy.com/seleniumPractise/#/offers

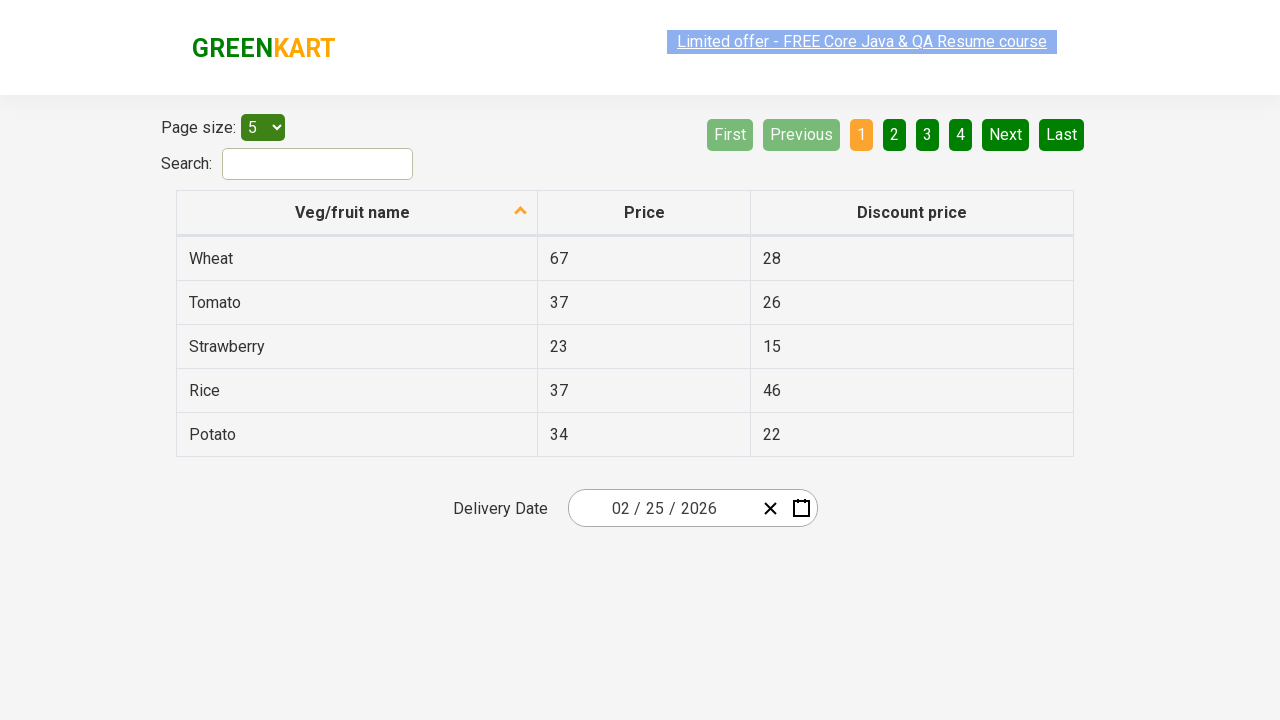

Clicked date picker to open calendar at (692, 508) on .react-date-picker__wrapper
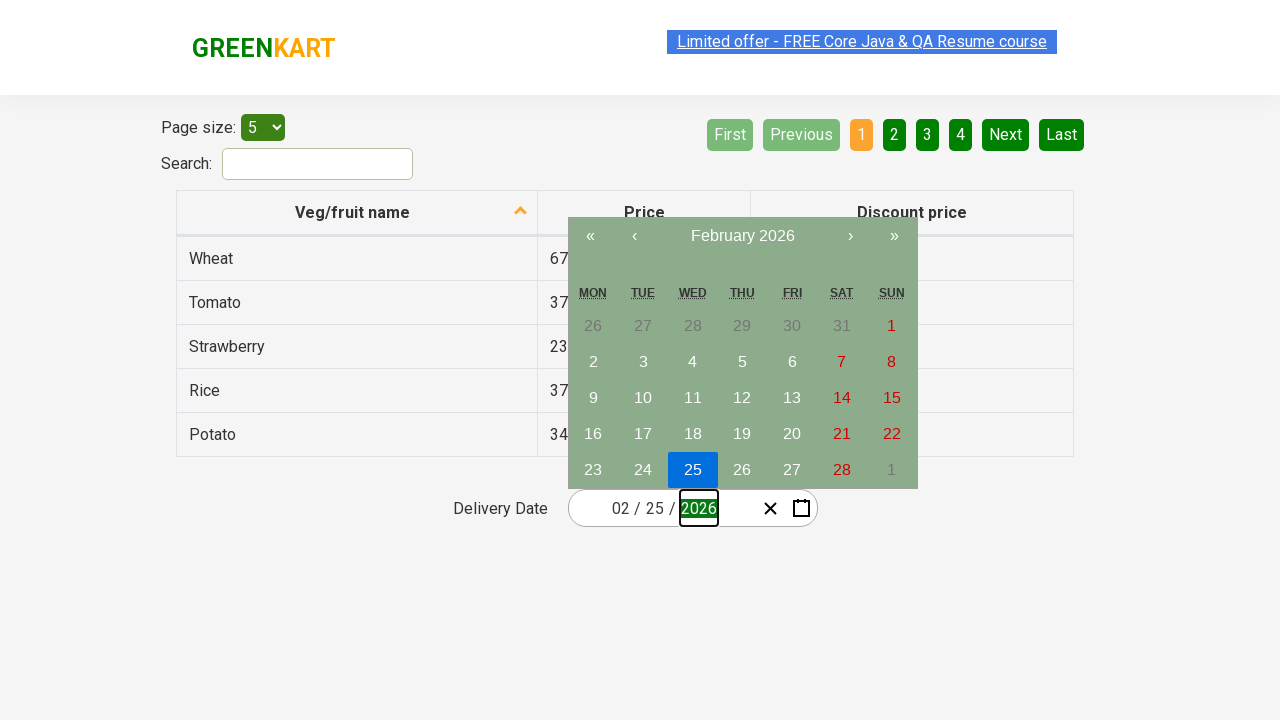

Clicked navigation label to navigate to decade view at (742, 236) on .react-calendar__navigation__label
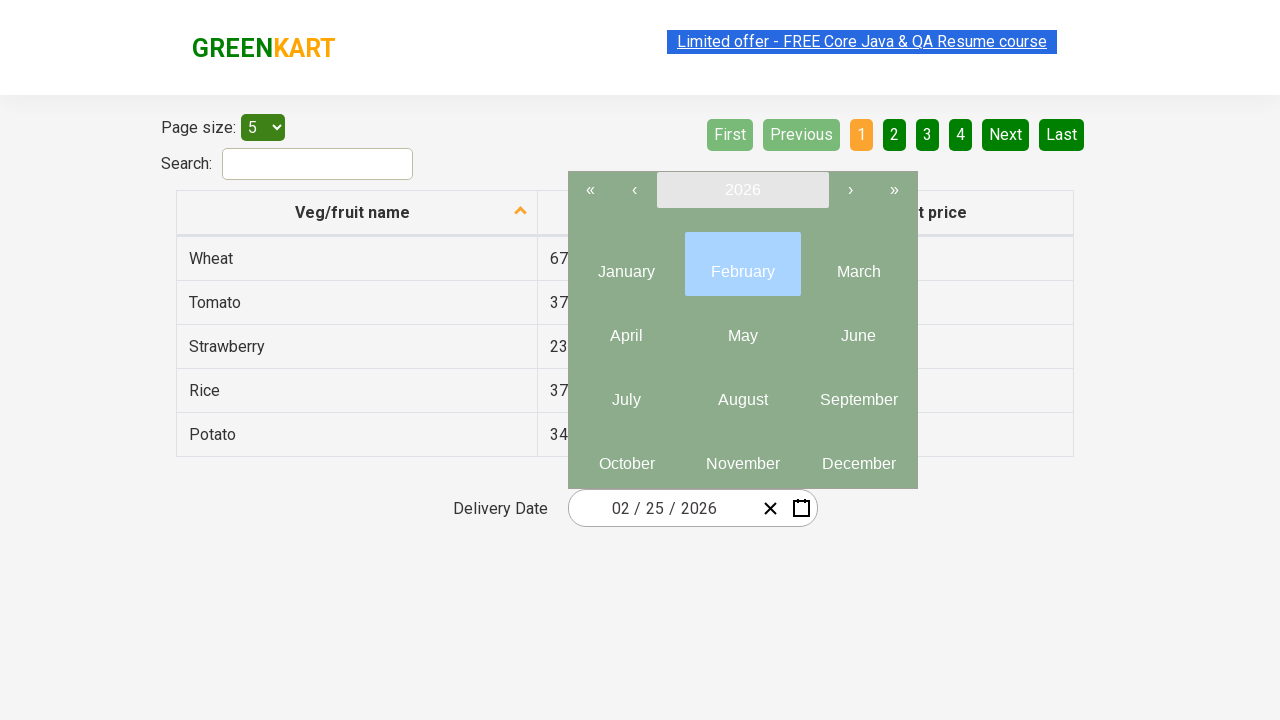

Clicked navigation label again to navigate to year view at (742, 190) on .react-calendar__navigation__label
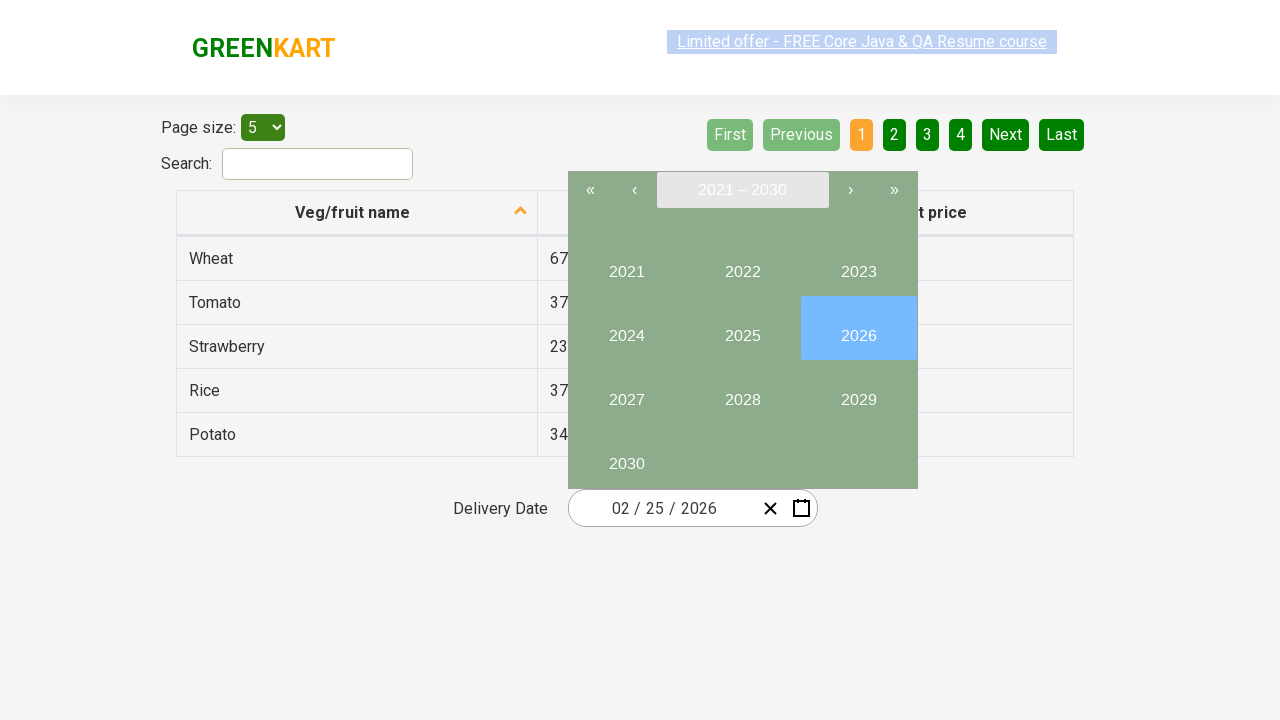

Selected year 2027 at (626, 392) on button:has-text('2027')
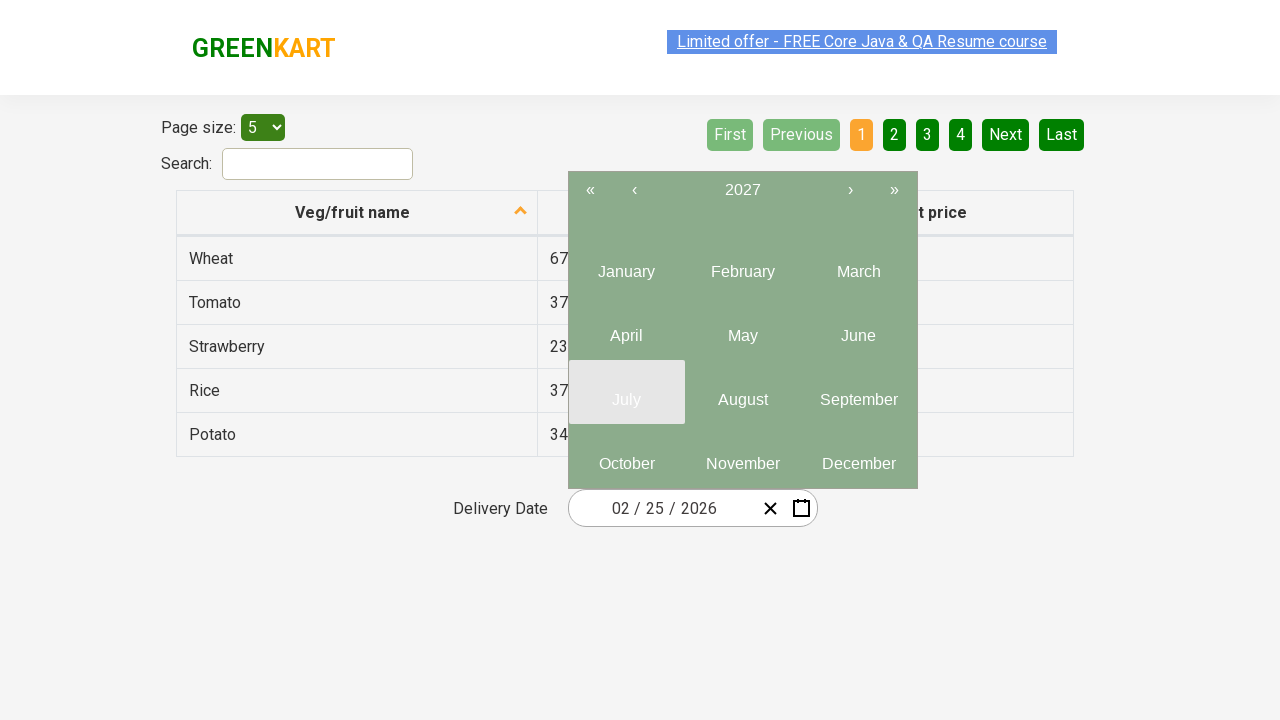

Selected month June in year 2027 at (858, 328) on .react-calendar__year-view__months__month >> nth=5
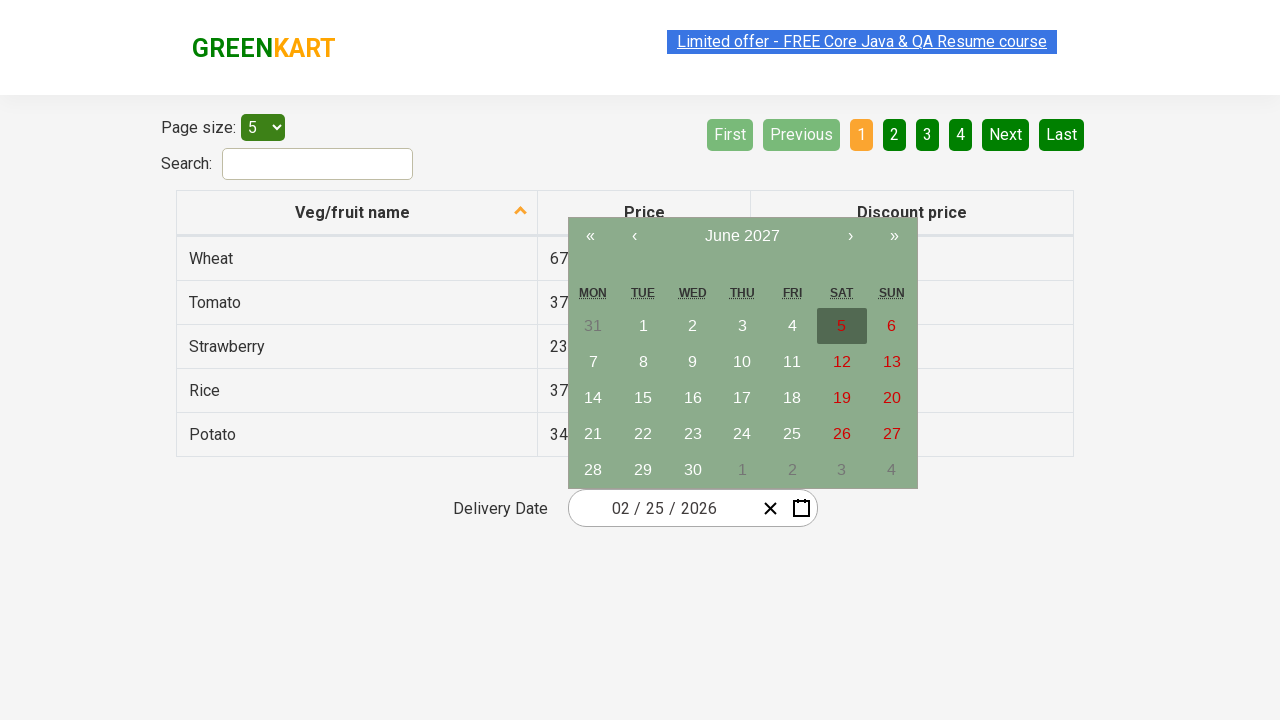

Selected day 25 in June at (792, 434) on abbr:has-text('25')
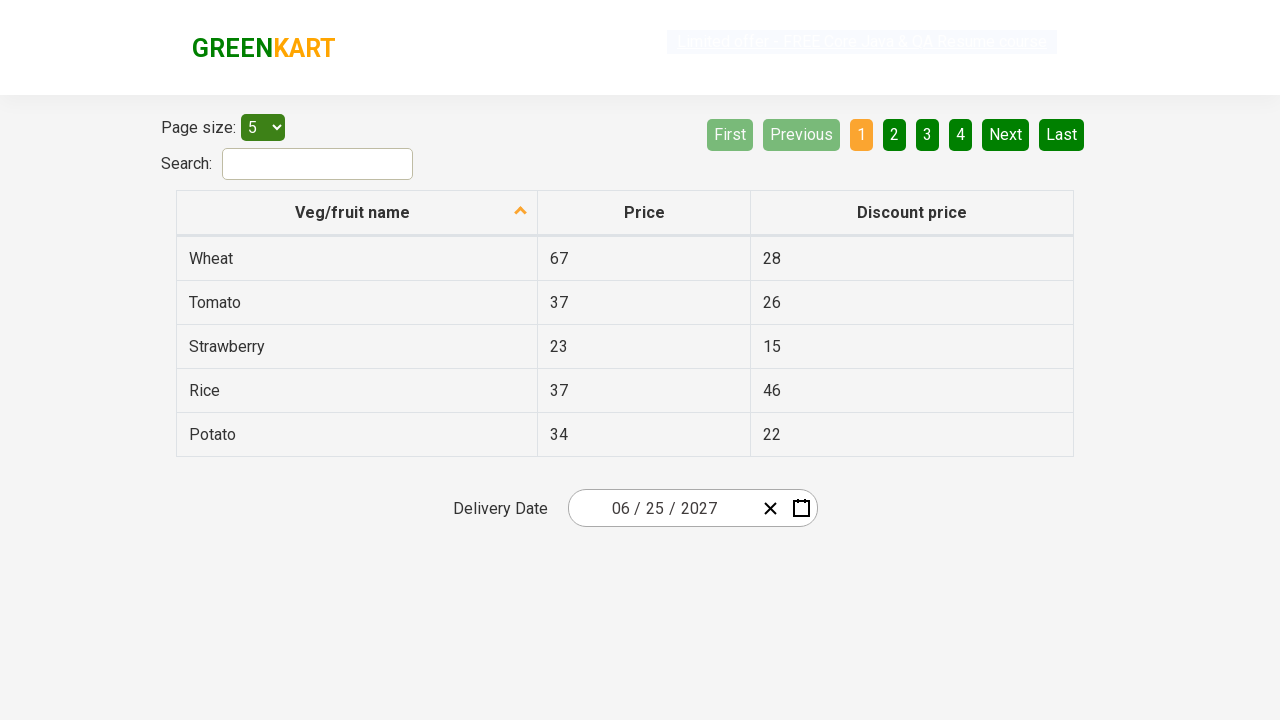

Located all date input fields
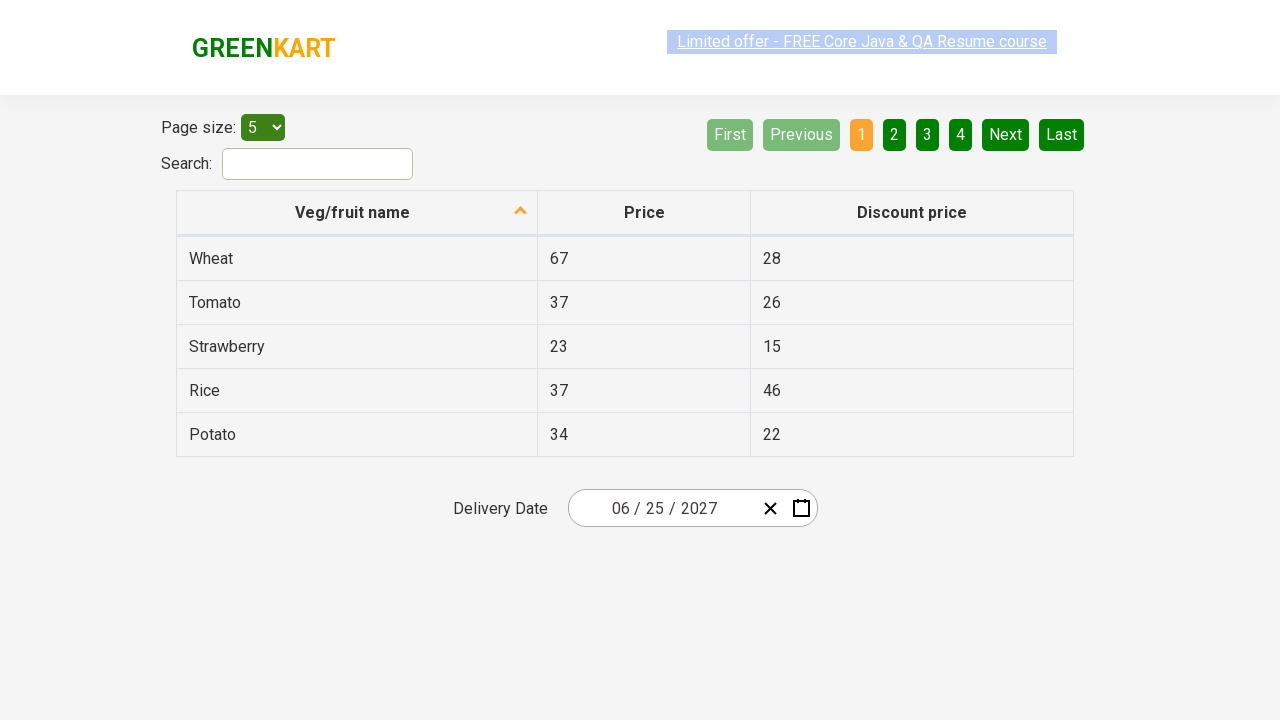

Retrieved value '6' from date input field 1
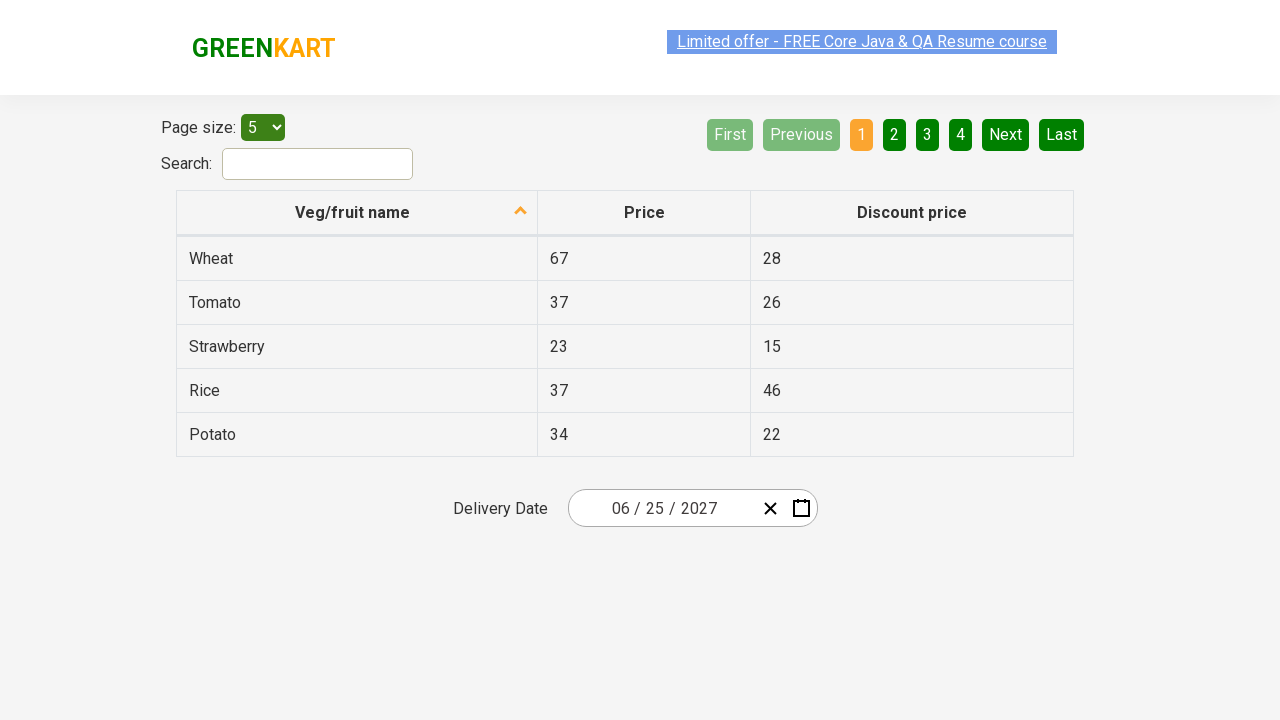

Verified date input field 1 matches expected value '6'
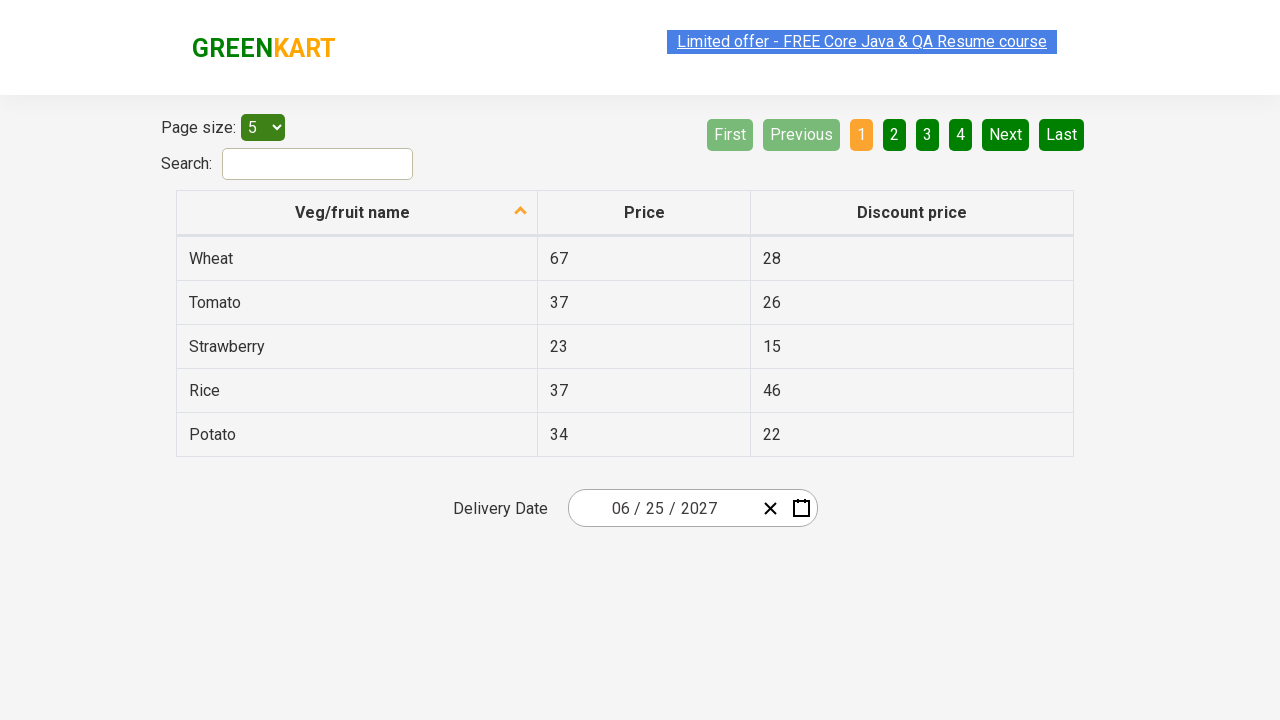

Retrieved value '25' from date input field 2
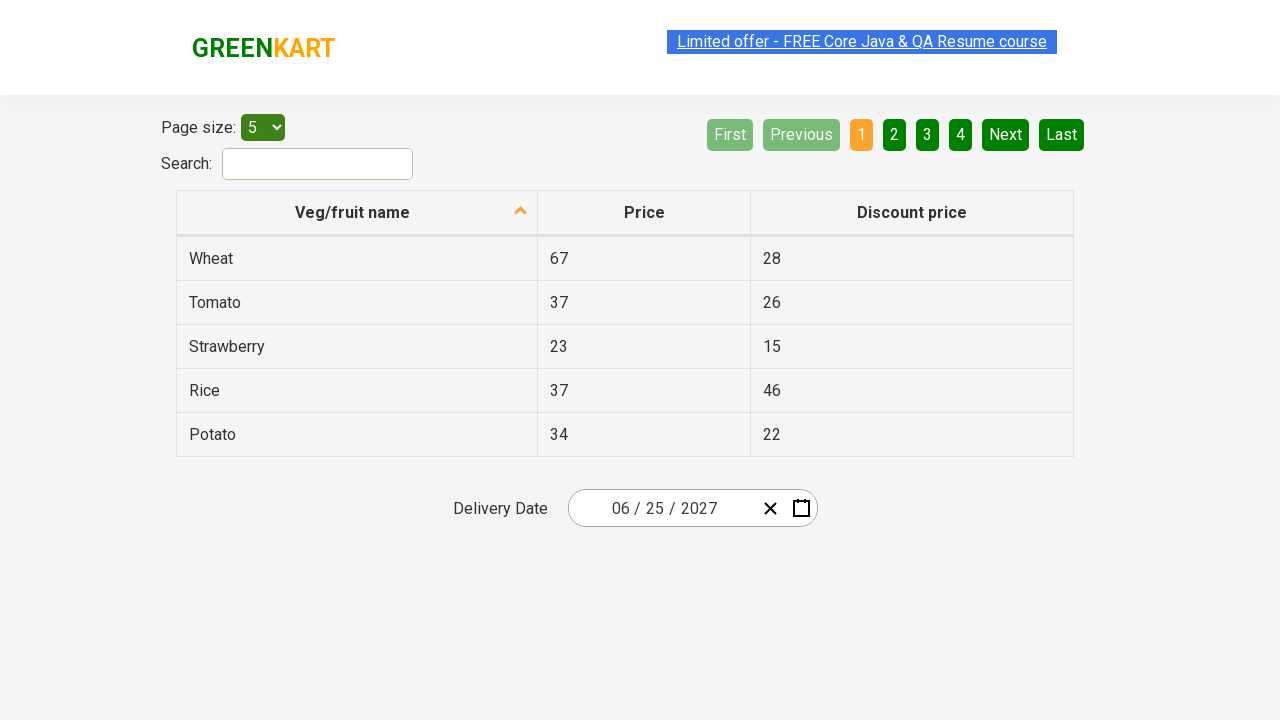

Verified date input field 2 matches expected value '25'
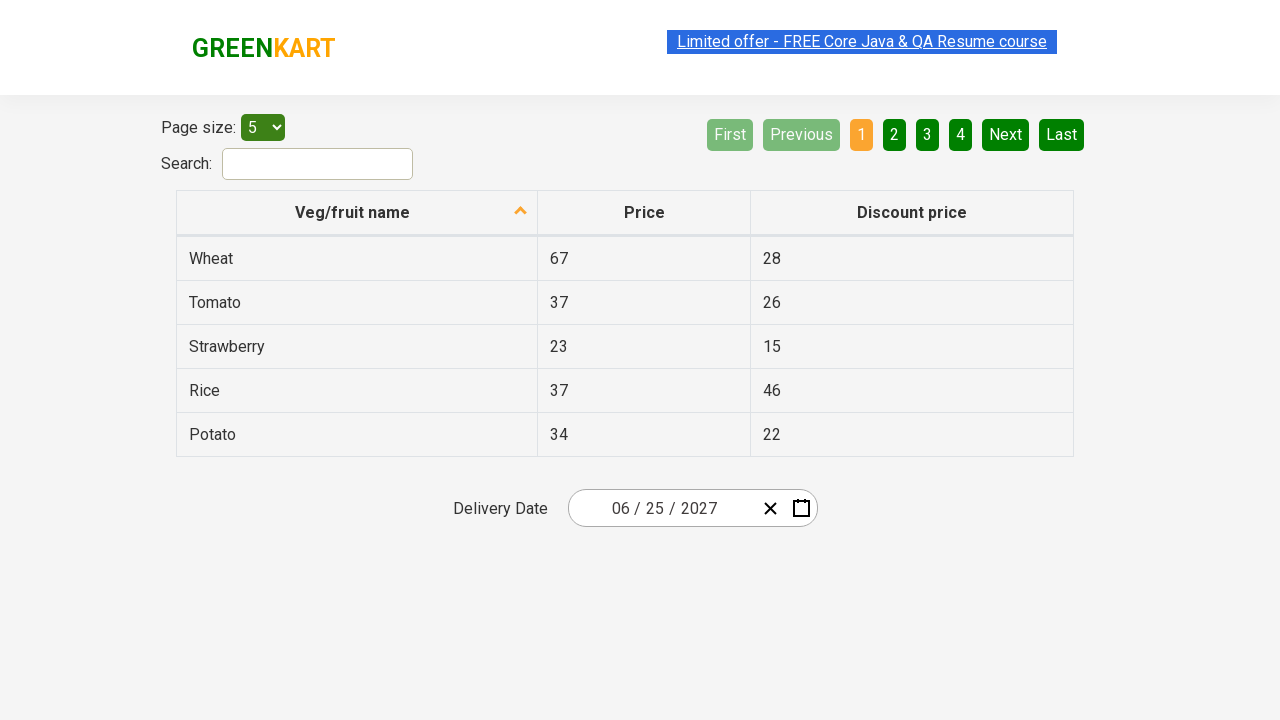

Retrieved value '2027' from date input field 3
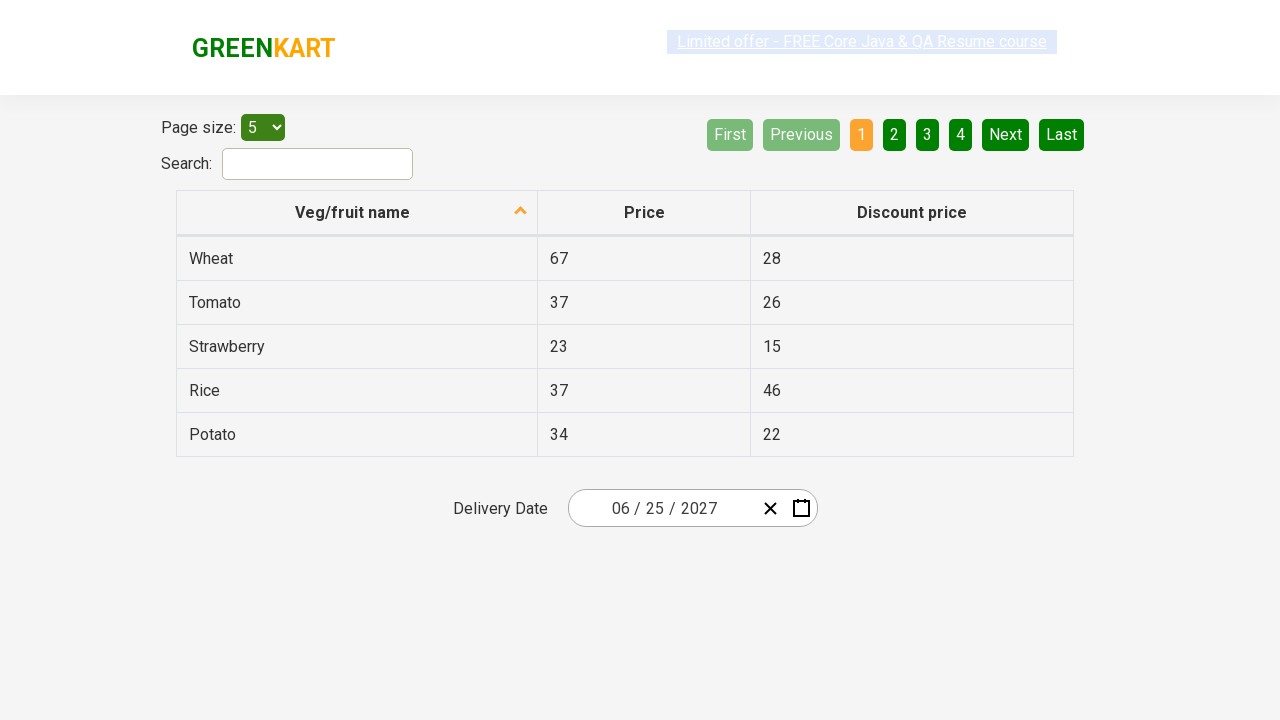

Verified date input field 3 matches expected value '2027'
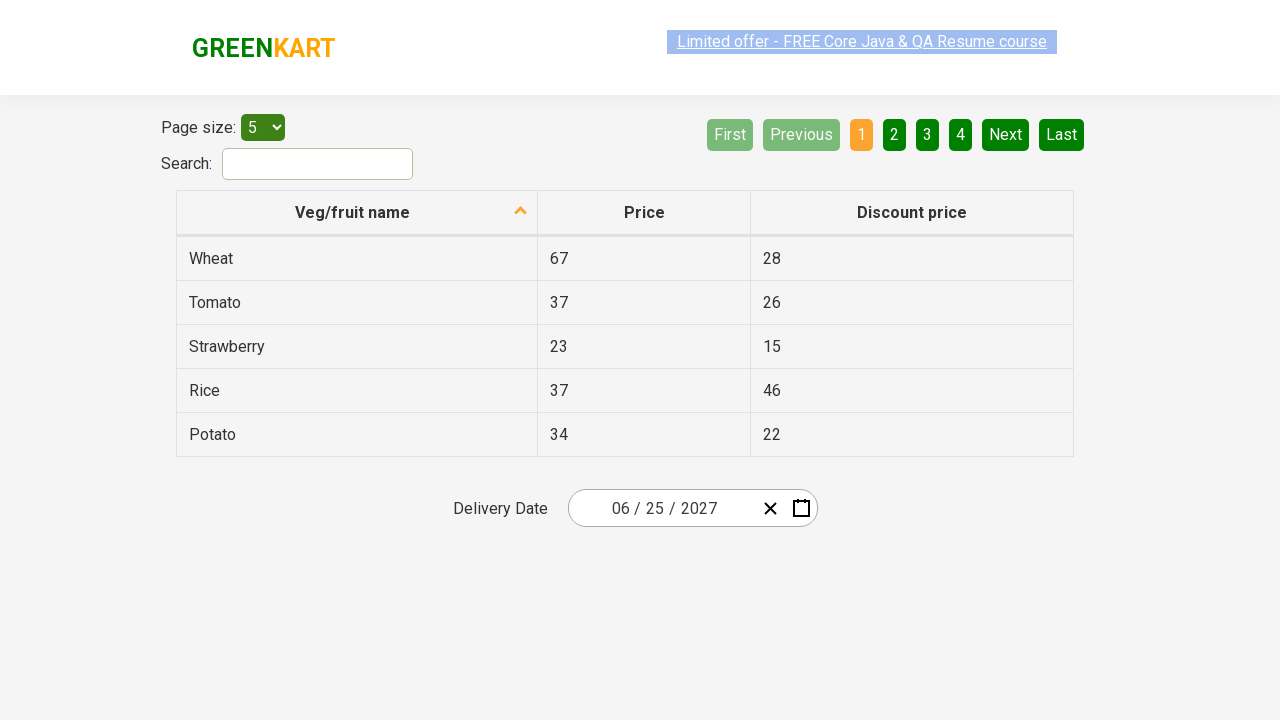

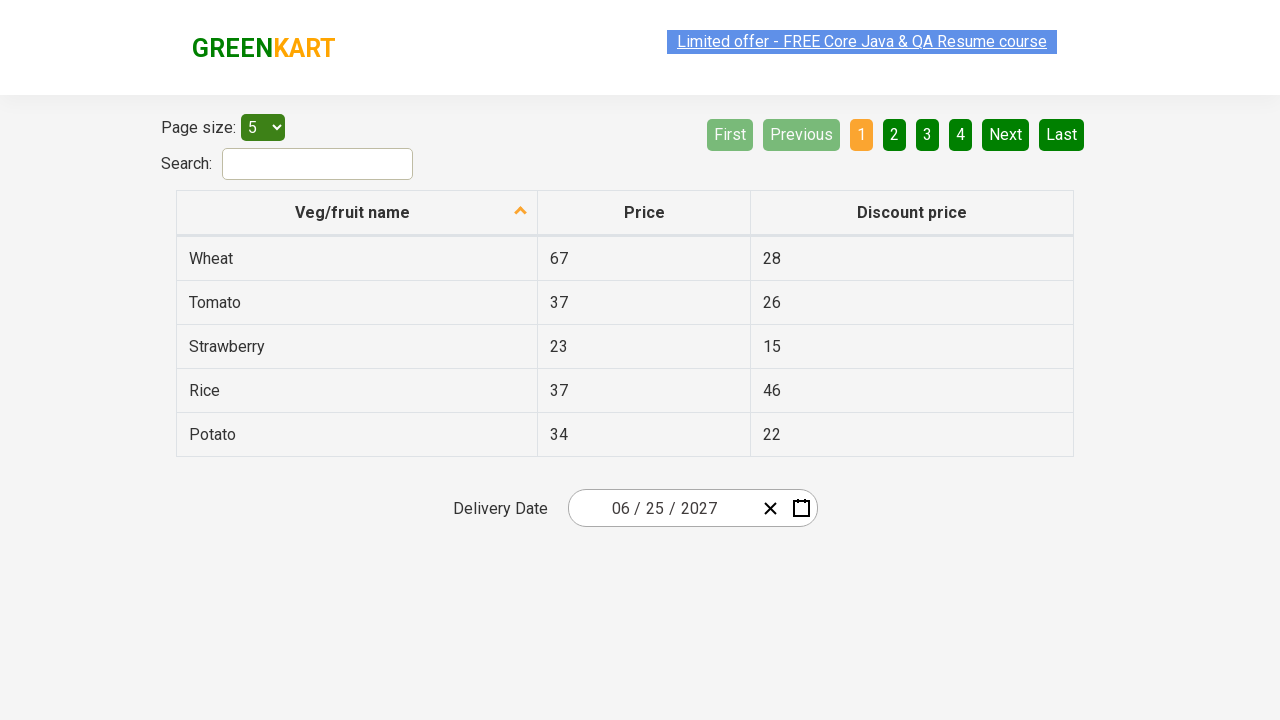